Tests unmarking items as complete by unchecking their checkboxes

Starting URL: https://demo.playwright.dev/todomvc

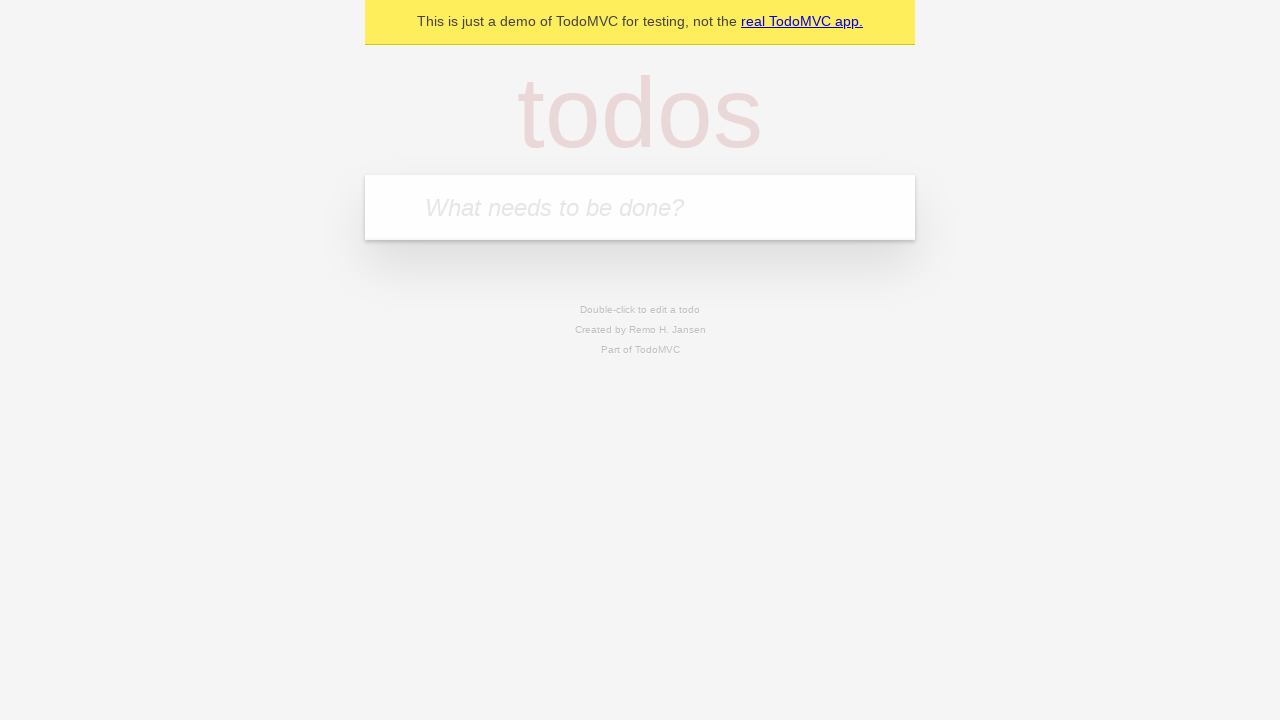

Filled new todo input with 'buy some cheese' on internal:attr=[placeholder="What needs to be done?"i]
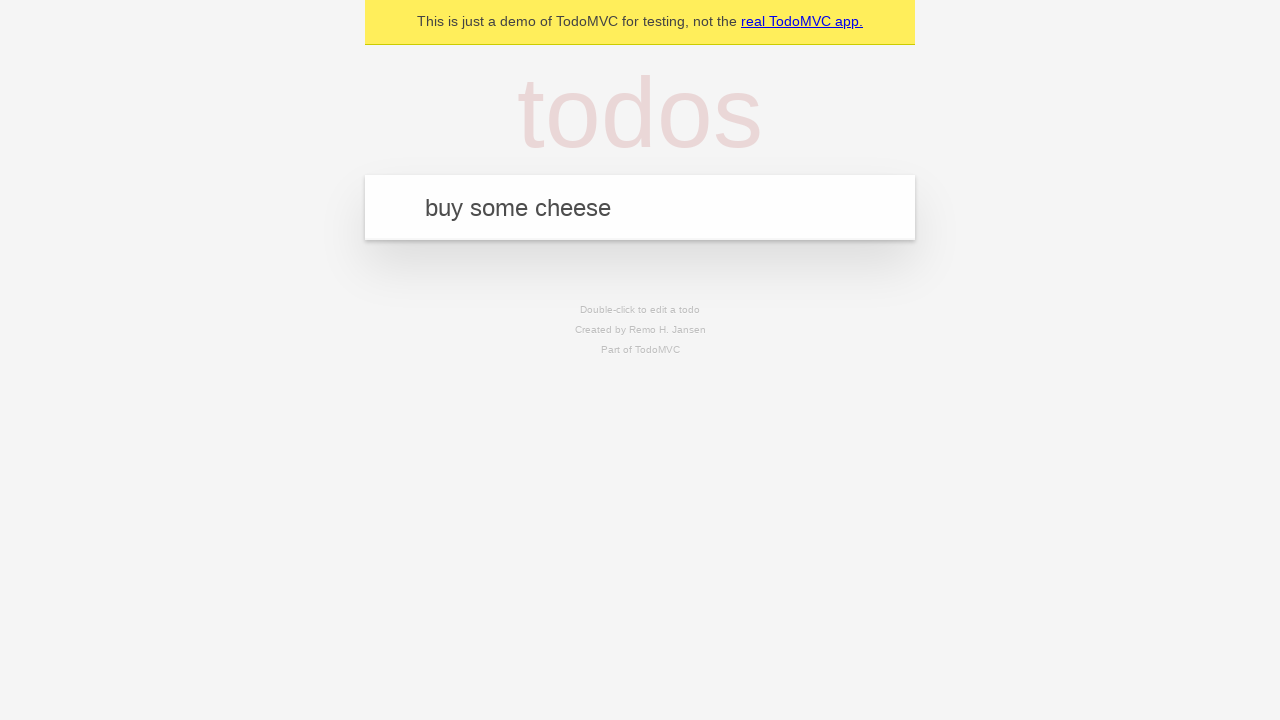

Pressed Enter to create first todo item on internal:attr=[placeholder="What needs to be done?"i]
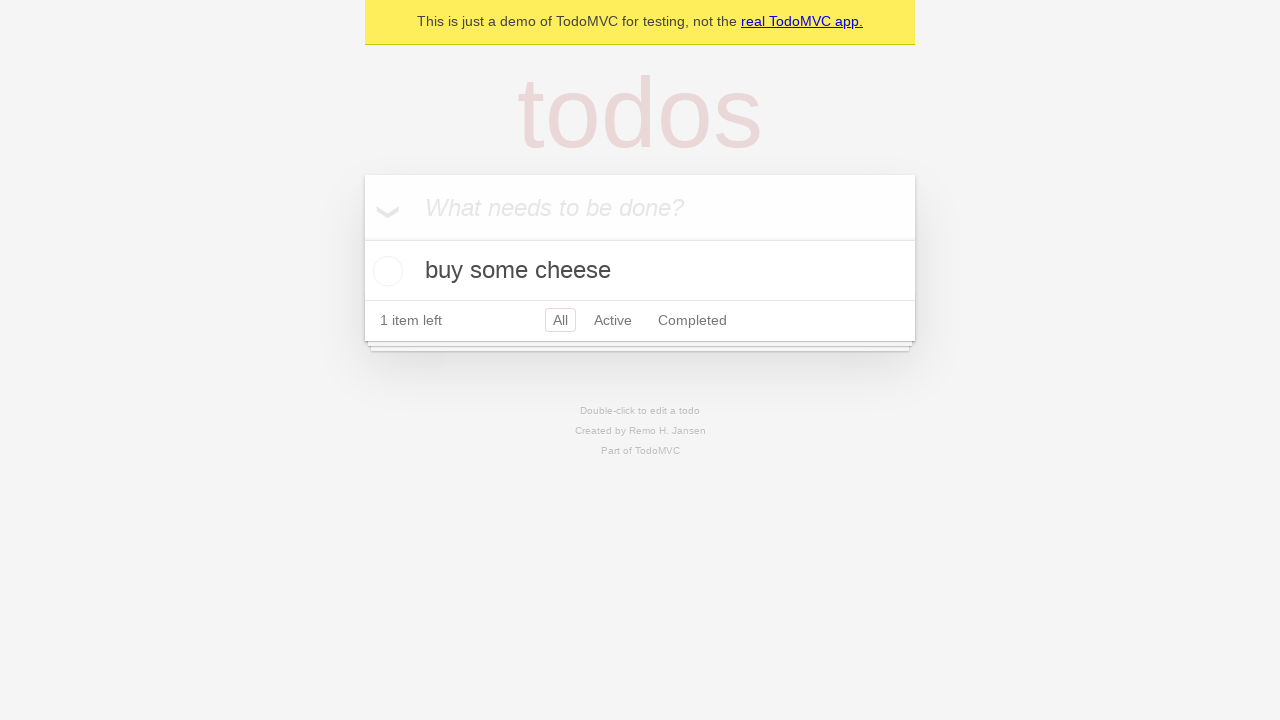

Filled new todo input with 'feed the cat' on internal:attr=[placeholder="What needs to be done?"i]
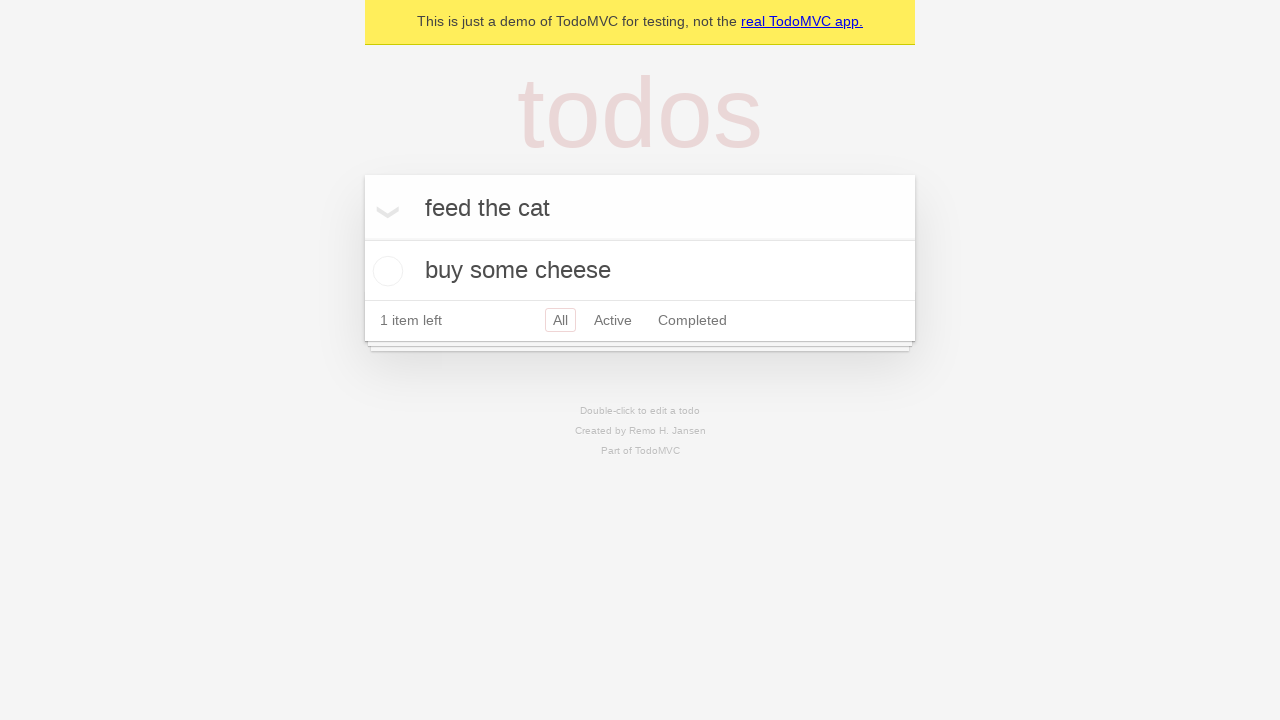

Pressed Enter to create second todo item on internal:attr=[placeholder="What needs to be done?"i]
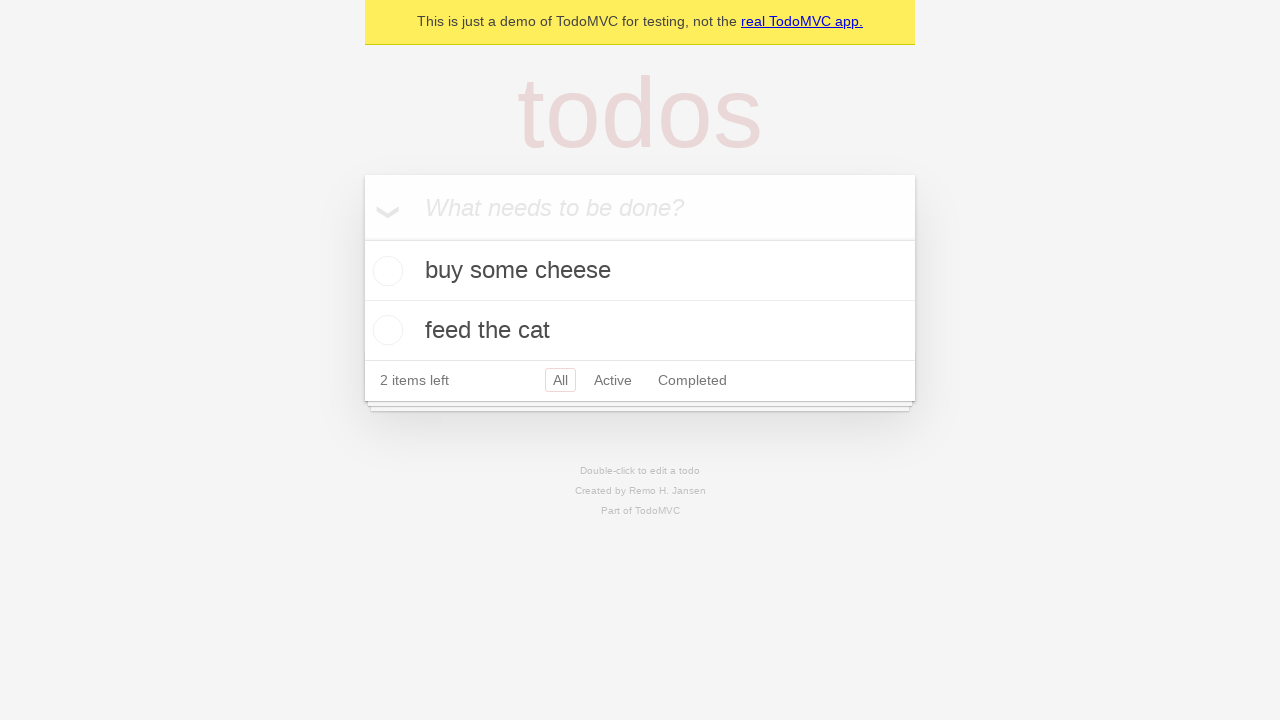

Waited for two todo items to be present in the DOM
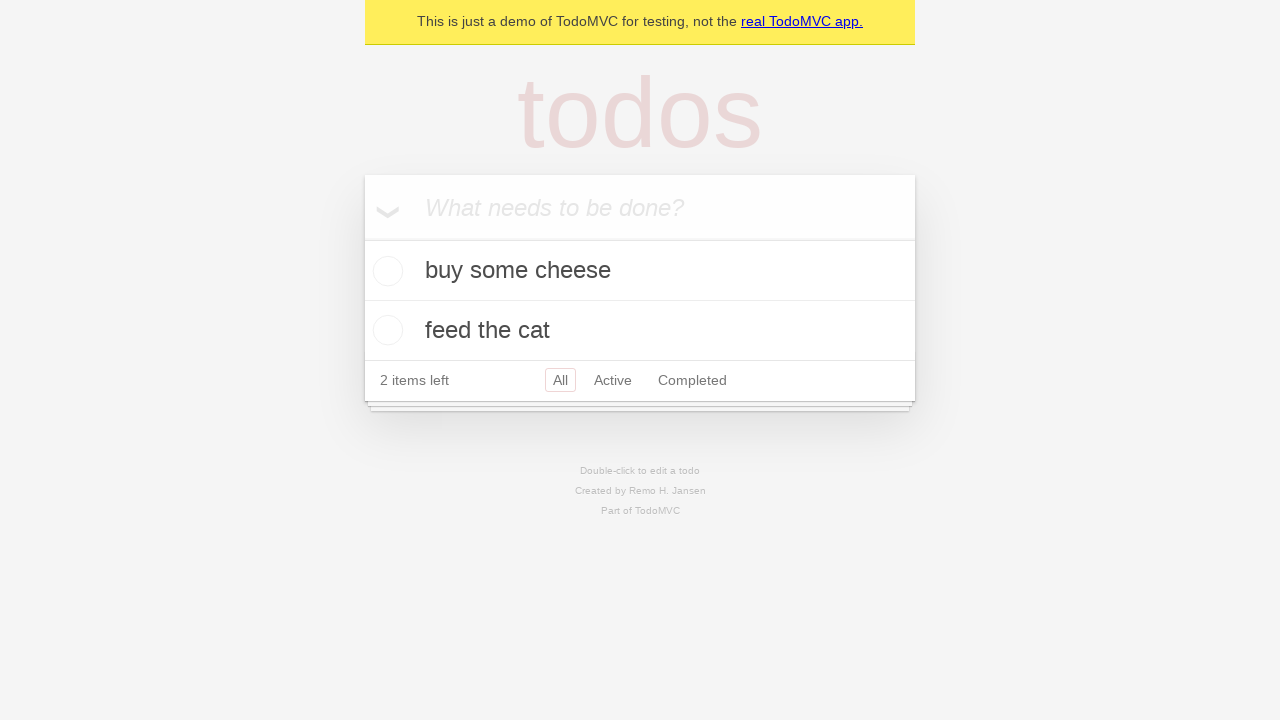

Checked the first todo item's checkbox to mark it complete at (385, 271) on internal:testid=[data-testid="todo-item"s] >> nth=0 >> internal:role=checkbox
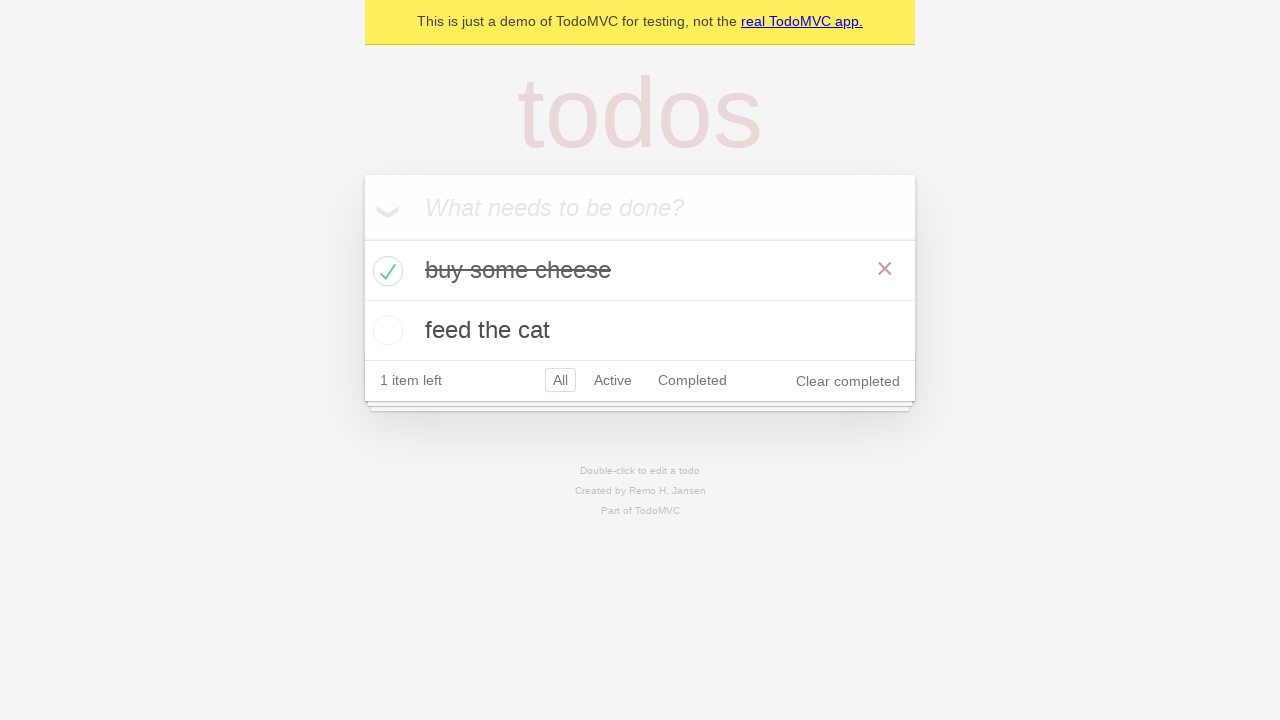

Unchecked the first todo item's checkbox to mark it incomplete at (385, 271) on internal:testid=[data-testid="todo-item"s] >> nth=0 >> internal:role=checkbox
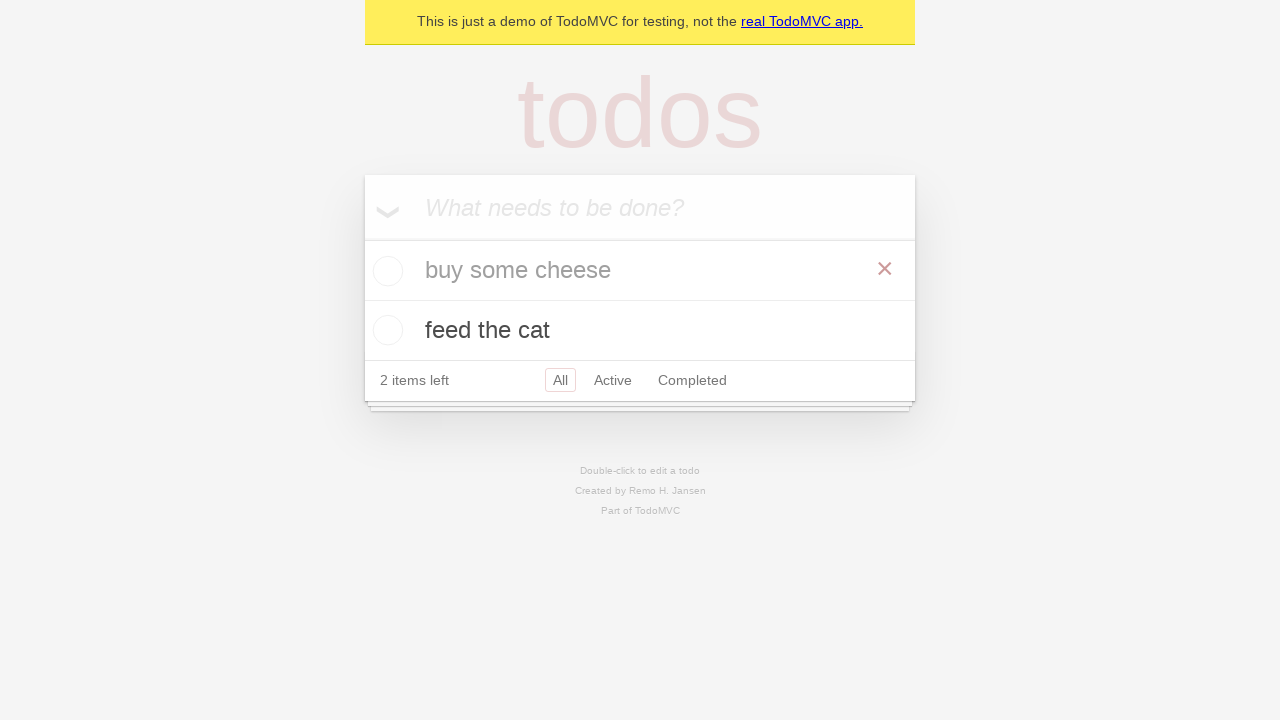

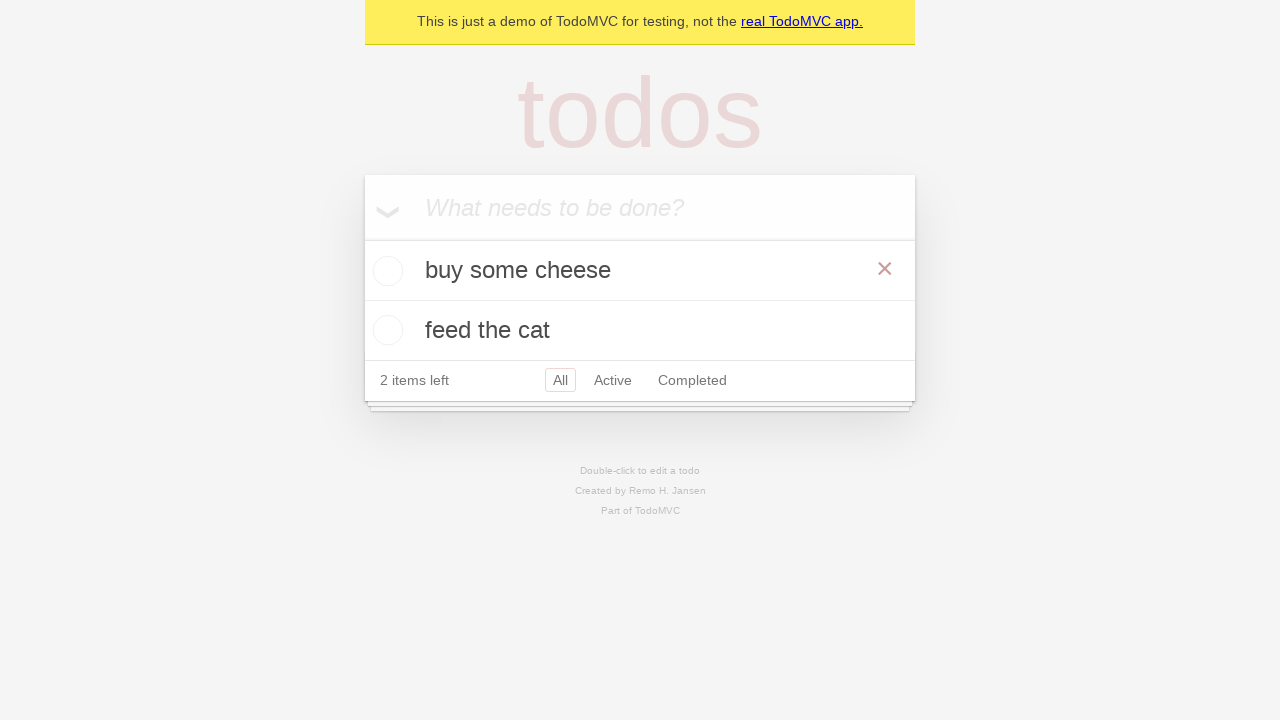